Tests nested menu navigation by hovering over Main Item 2, then SUB SUB LIST, and finally Sub Sub Item 2 to verify multi-level menu interactions

Starting URL: https://demoqa.com/menu#

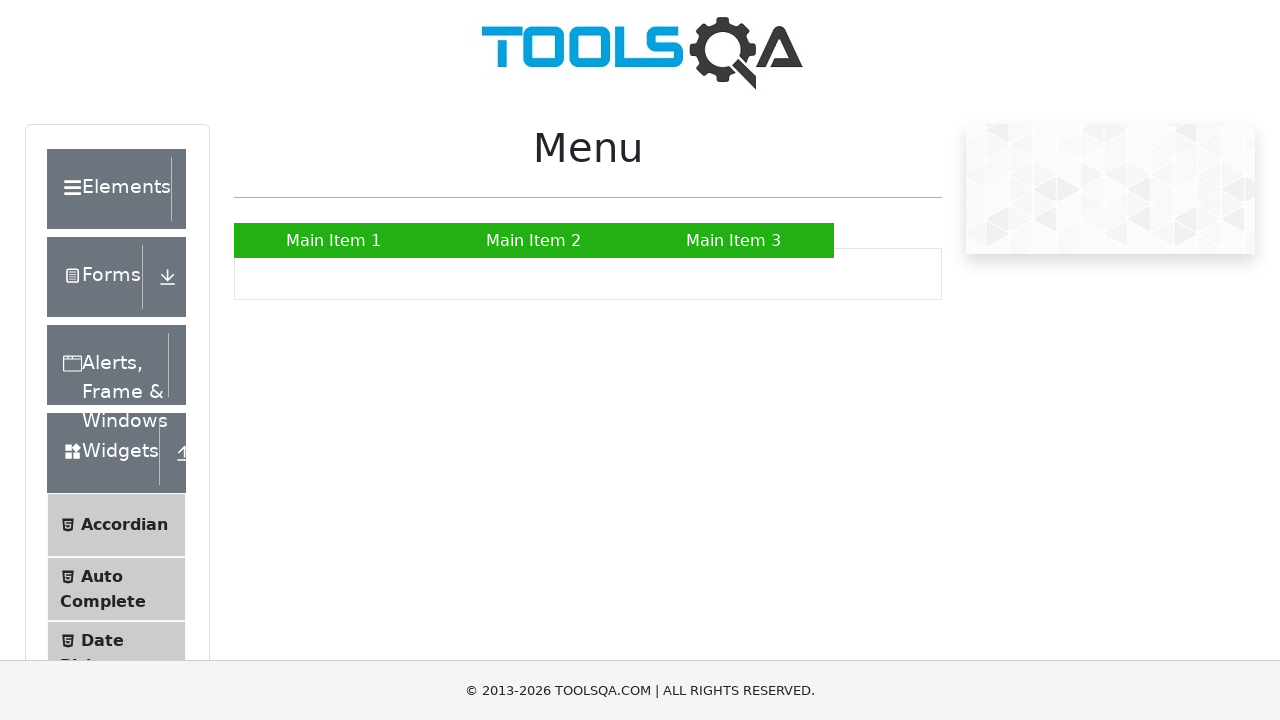

Hovered over Main Item 2 to reveal submenu at (534, 240) on text=Main Item 2
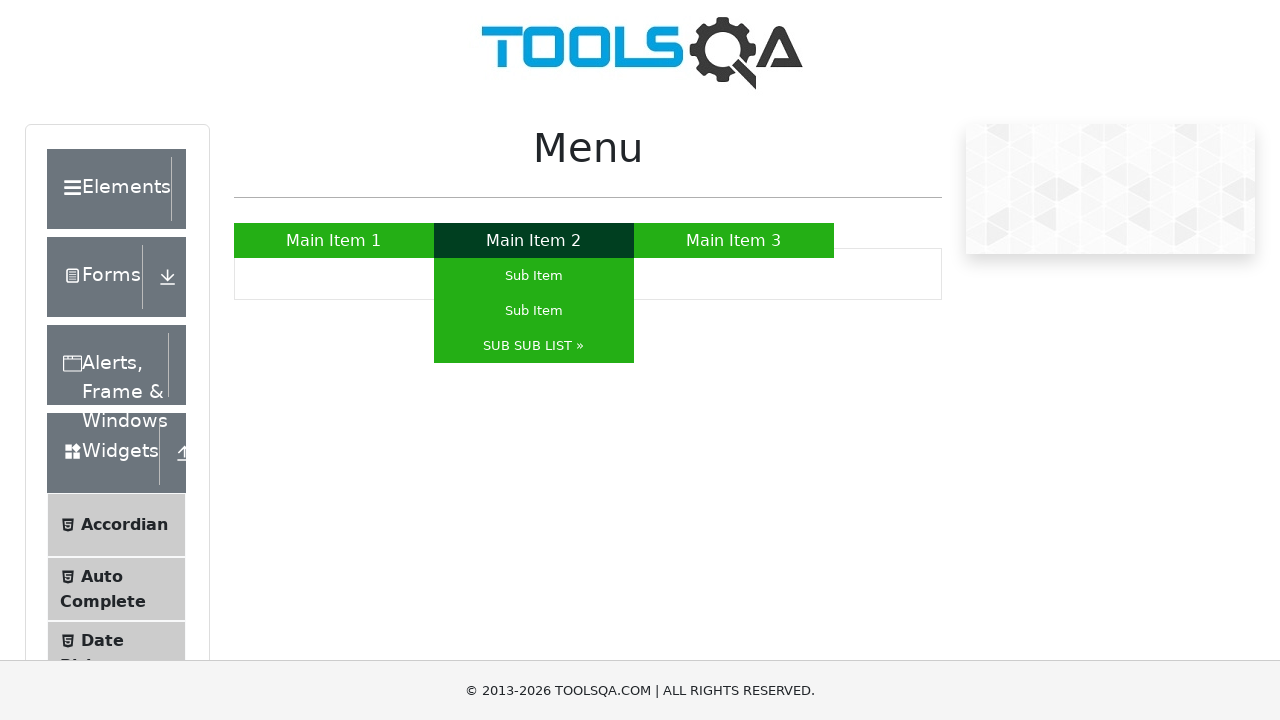

Hovered over SUB SUB LIST to reveal nested submenu at (534, 346) on text=SUB SUB LIST »
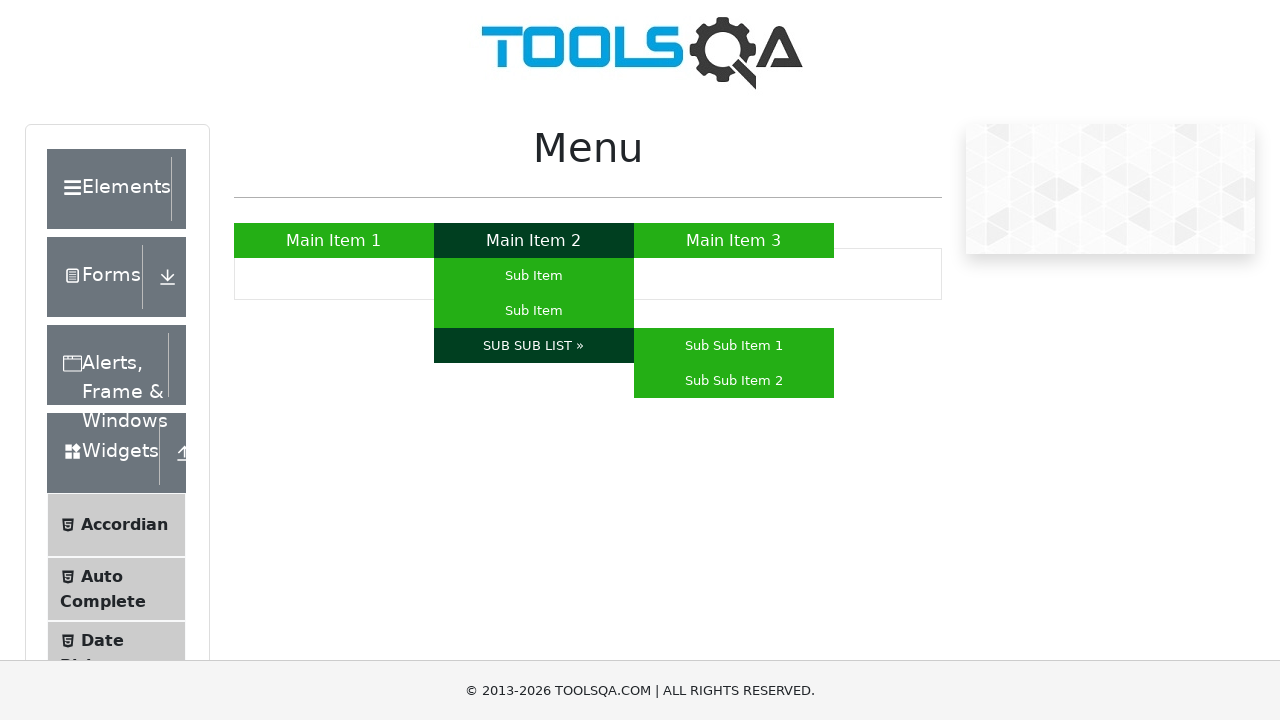

Hovered over Sub Sub Item 2 to complete multi-level menu navigation at (734, 380) on text=Sub Sub Item 2
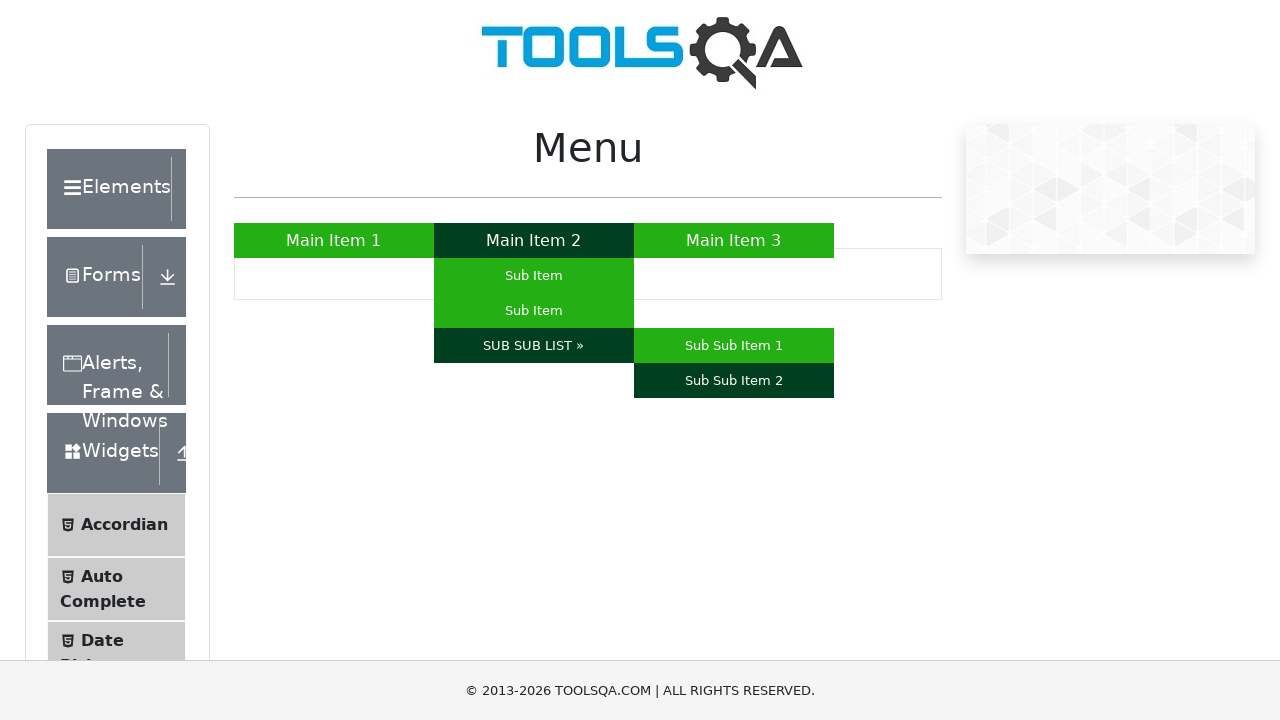

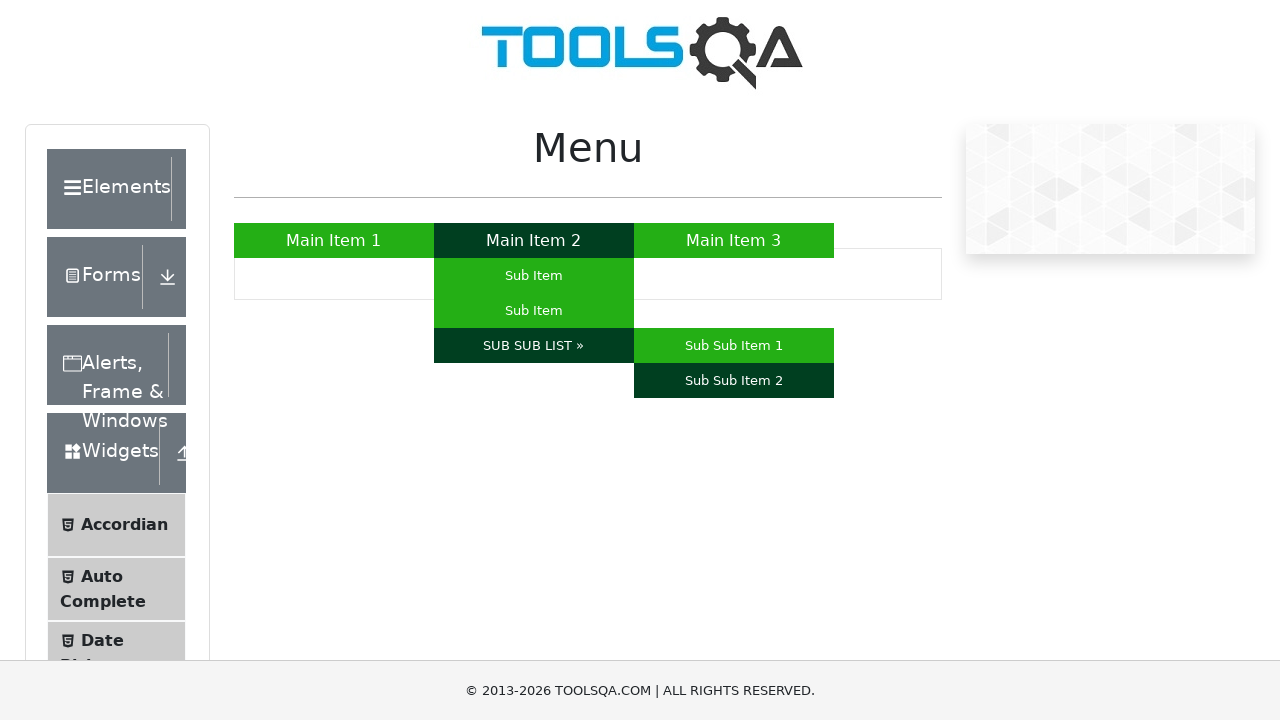